Tests adding a new todo item to a sample todo application by entering "Selenium Test" in the input field and pressing Enter, then verifying the item was added.

Starting URL: https://lambdatest.github.io/sample-todo-app/

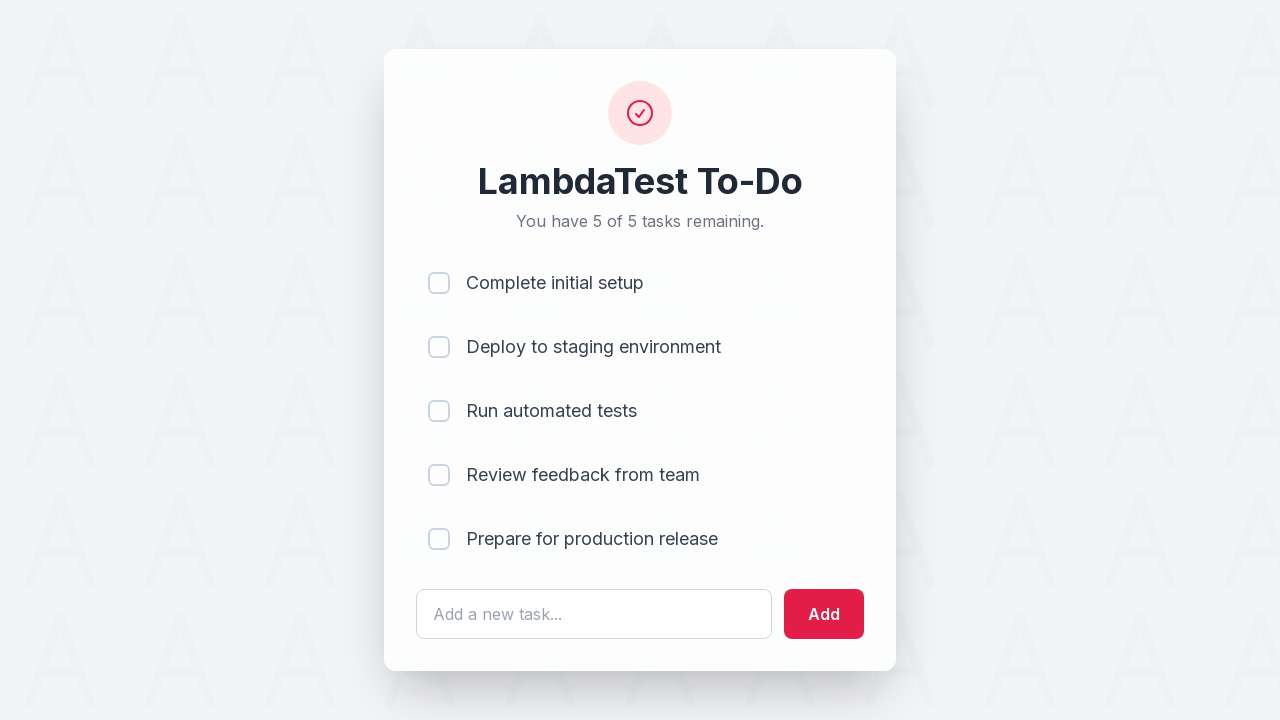

Filled todo input field with 'Selenium Test' on #sampletodotext
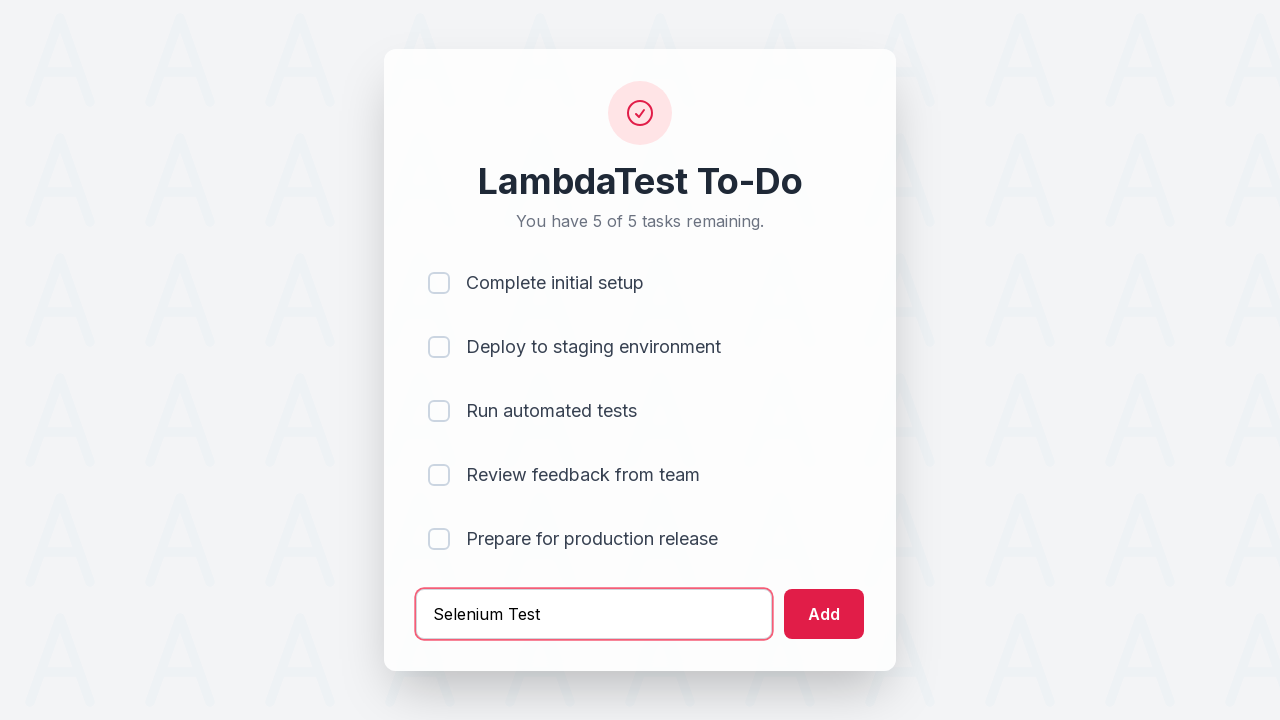

Pressed Enter to add the todo item on #sampletodotext
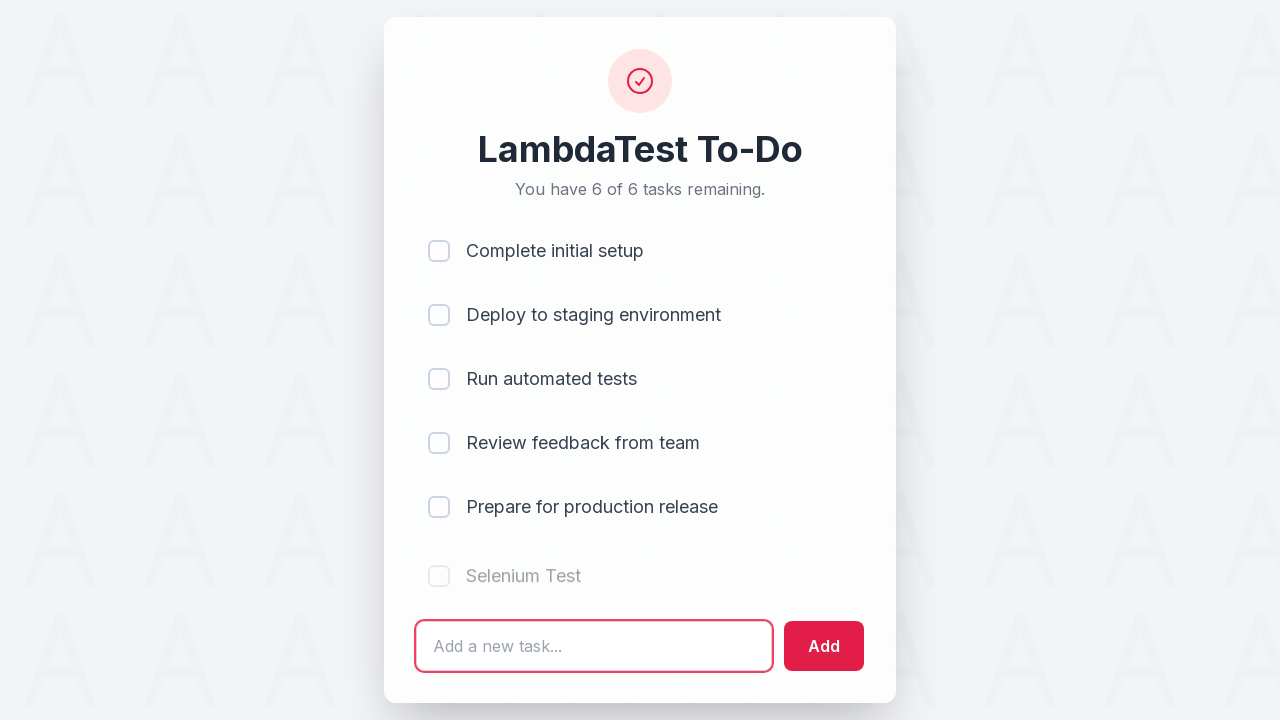

Verified new todo item was added to the list
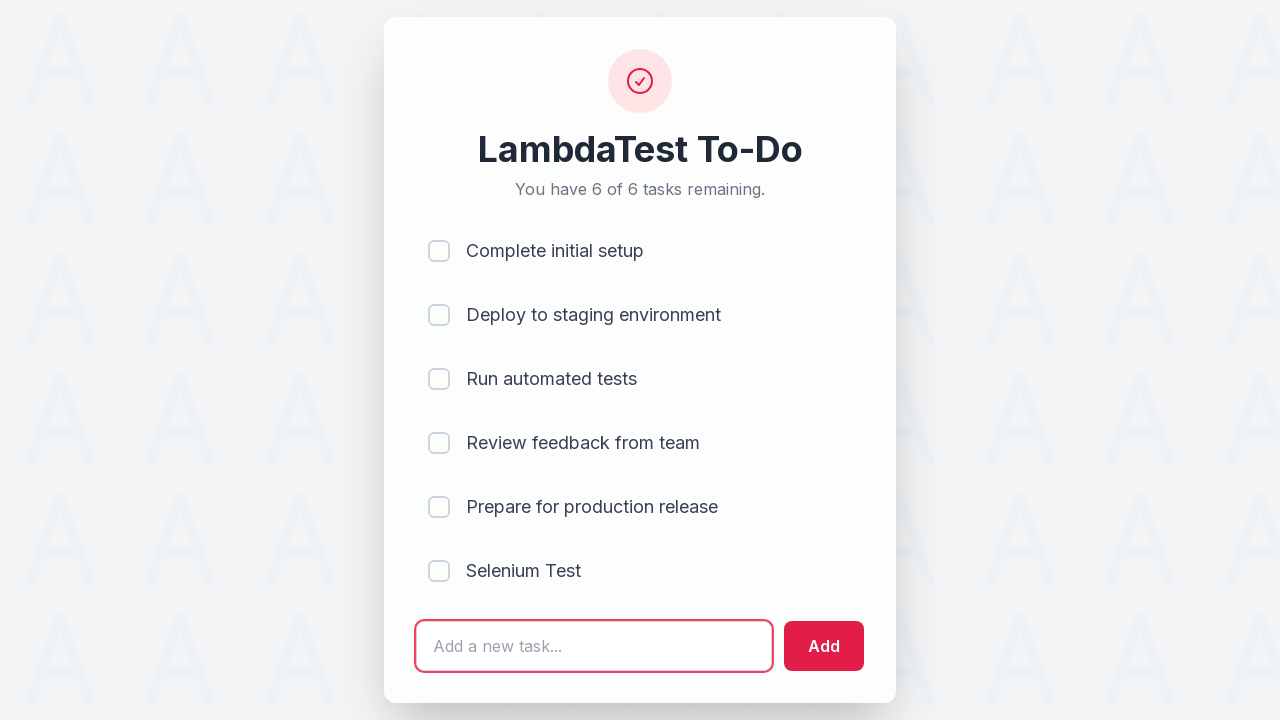

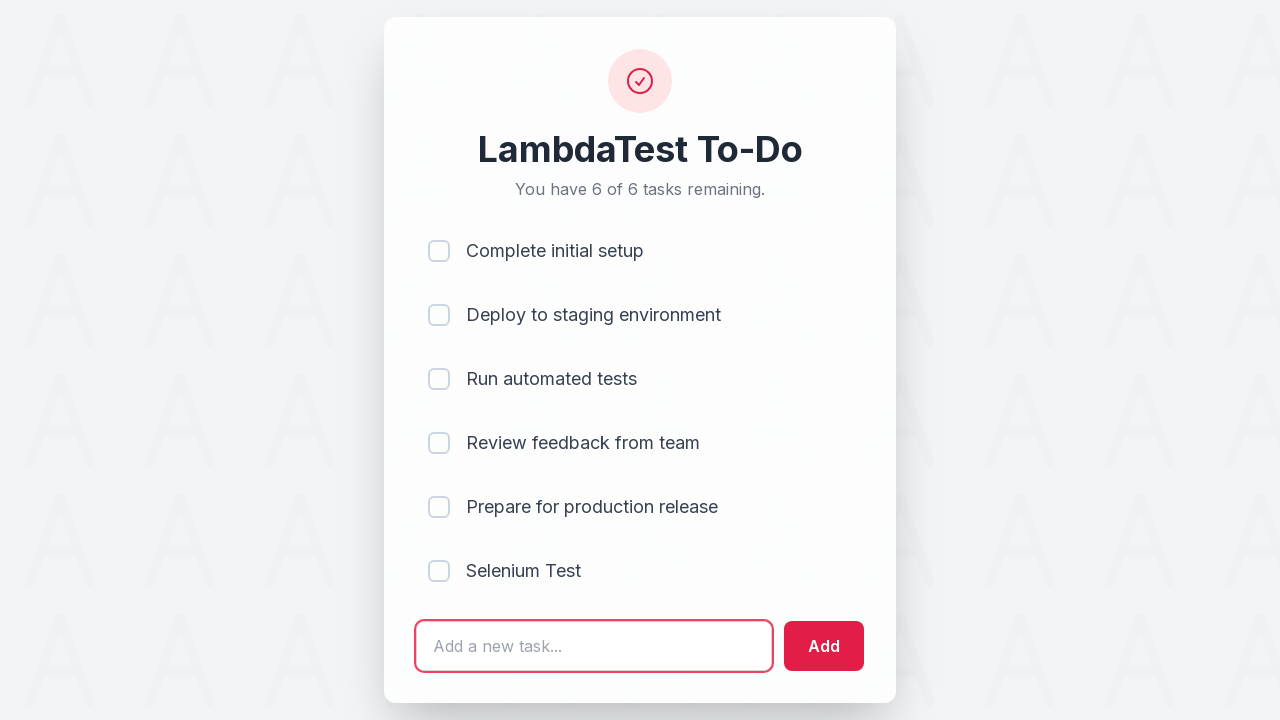